Tests dropdown selection functionality by selecting options using different methods (by index, value, and visible text)

Starting URL: https://the-internet.herokuapp.com/dropdown

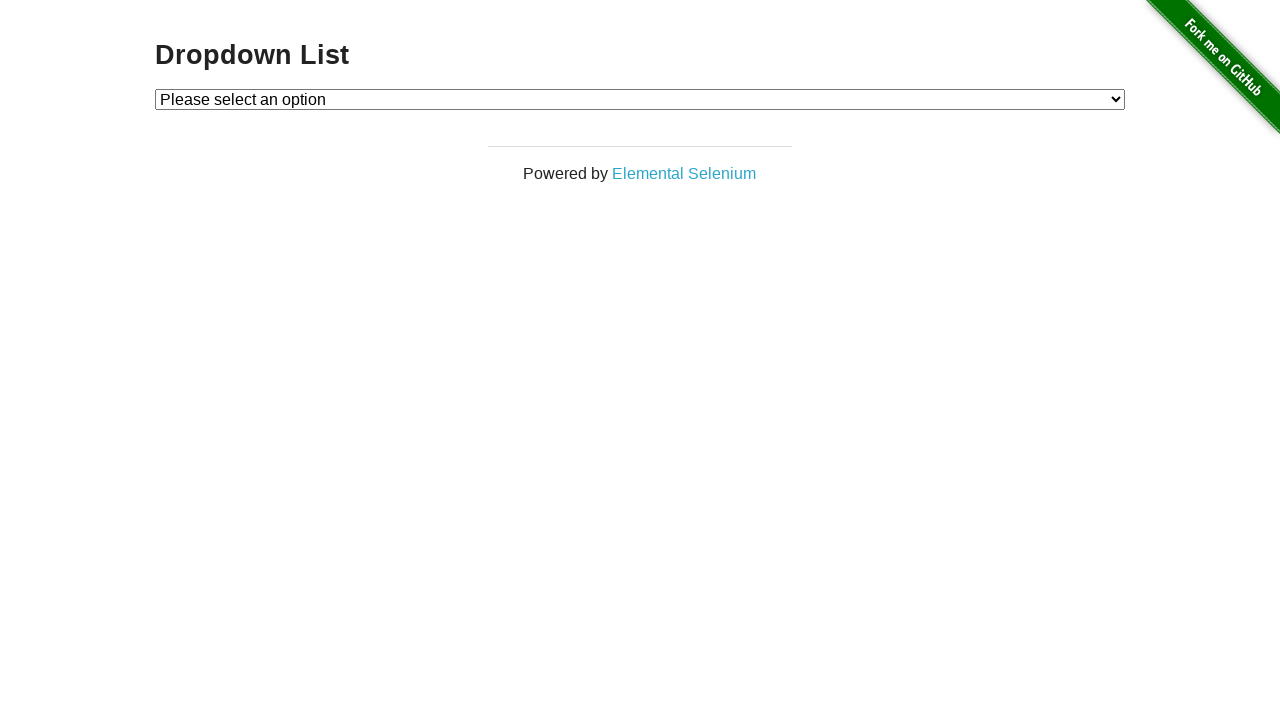

Located dropdown element with id 'dropdown'
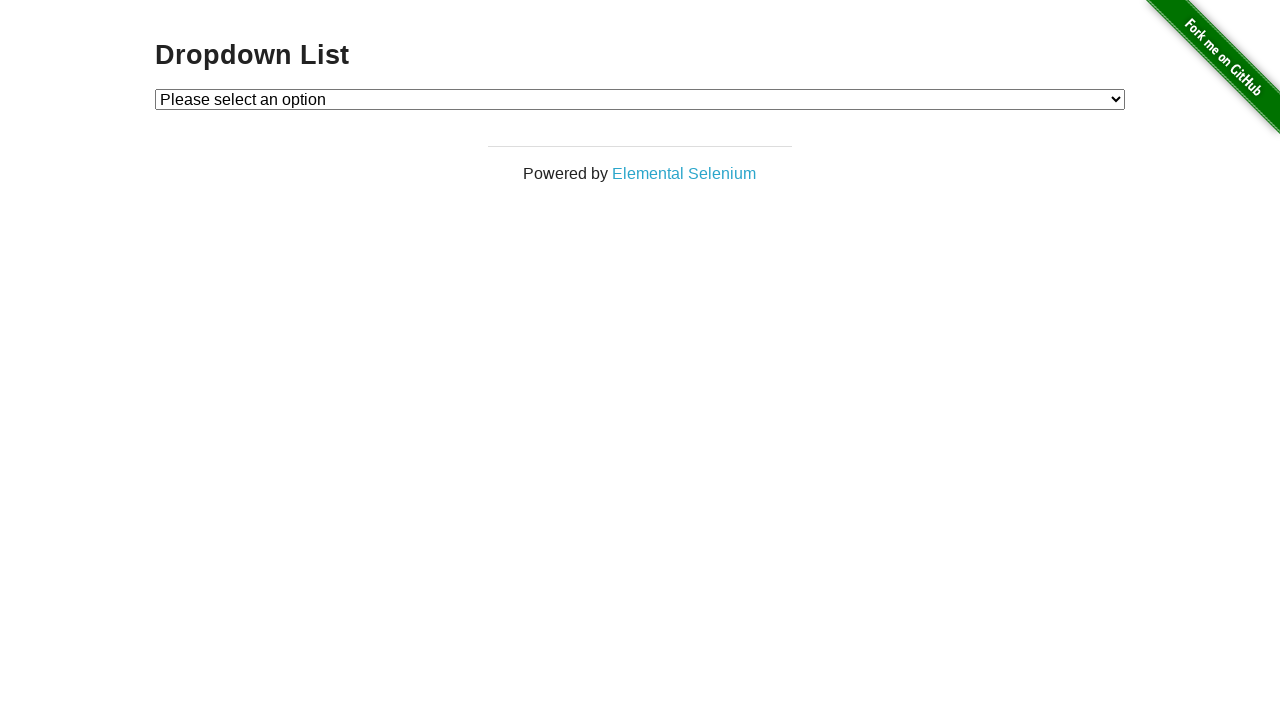

Selected dropdown option by index 1 on select#dropdown
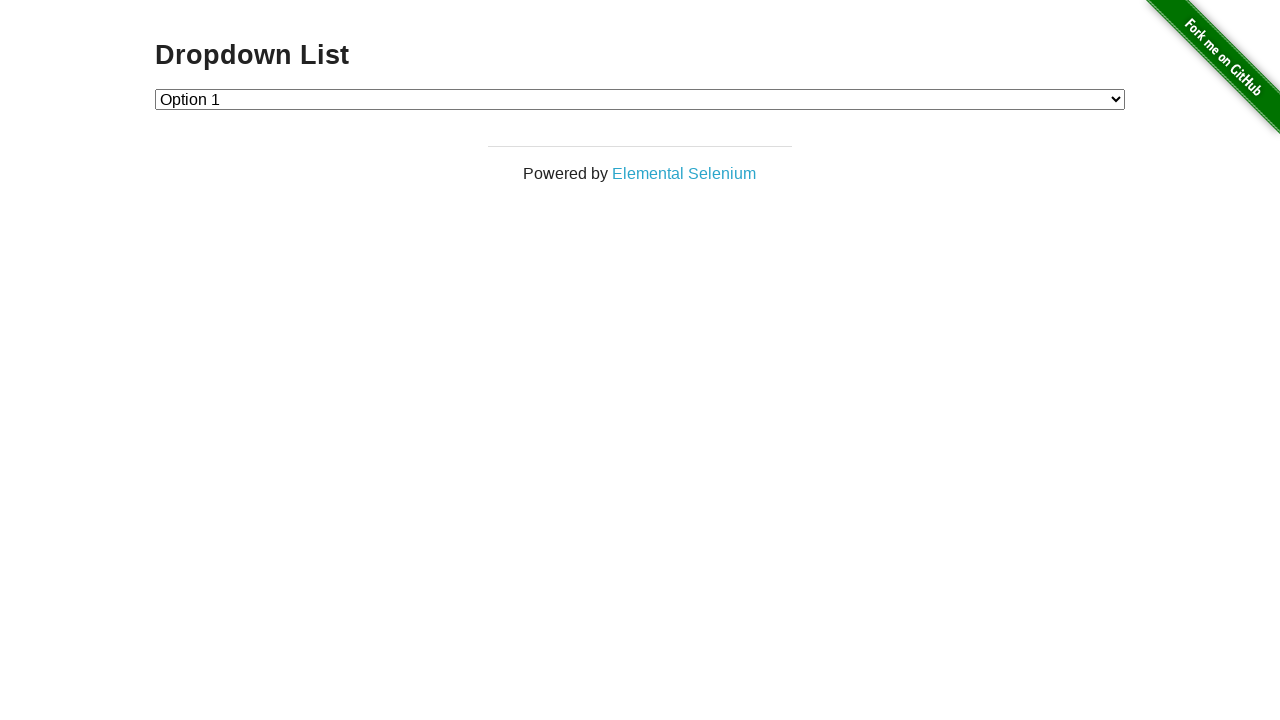

Waited 5 seconds
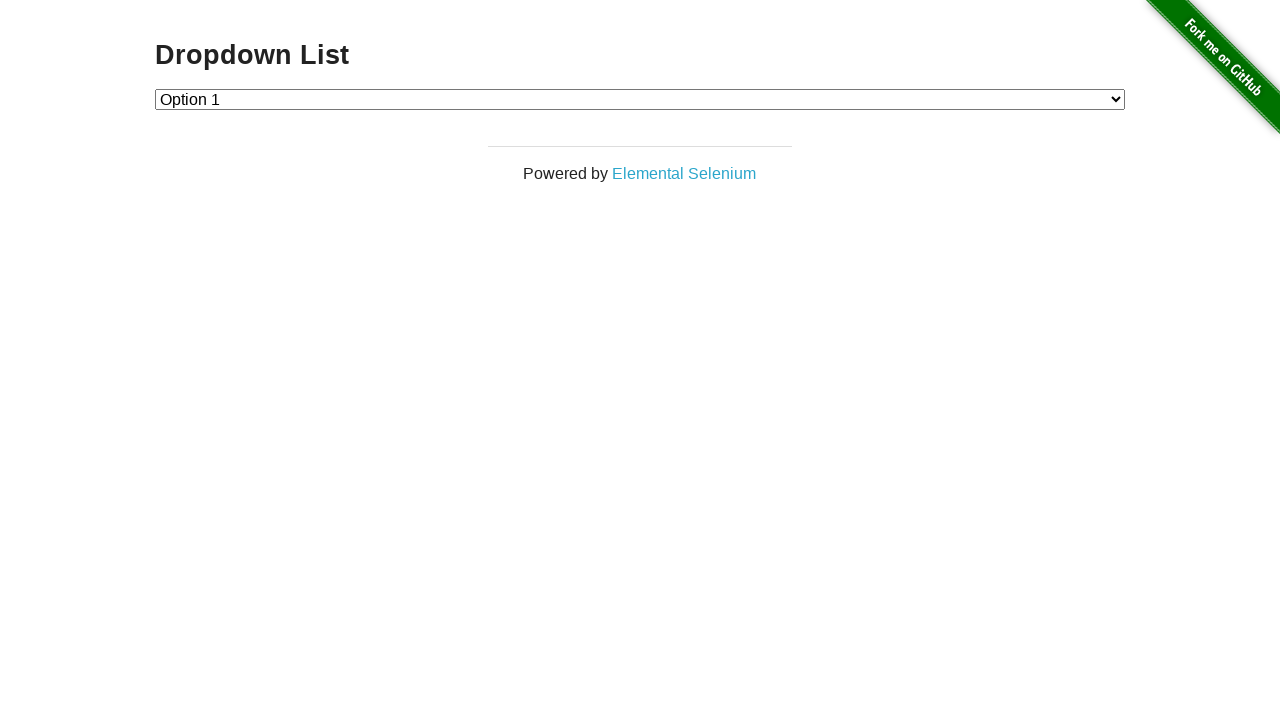

Selected dropdown option by value '2' on select#dropdown
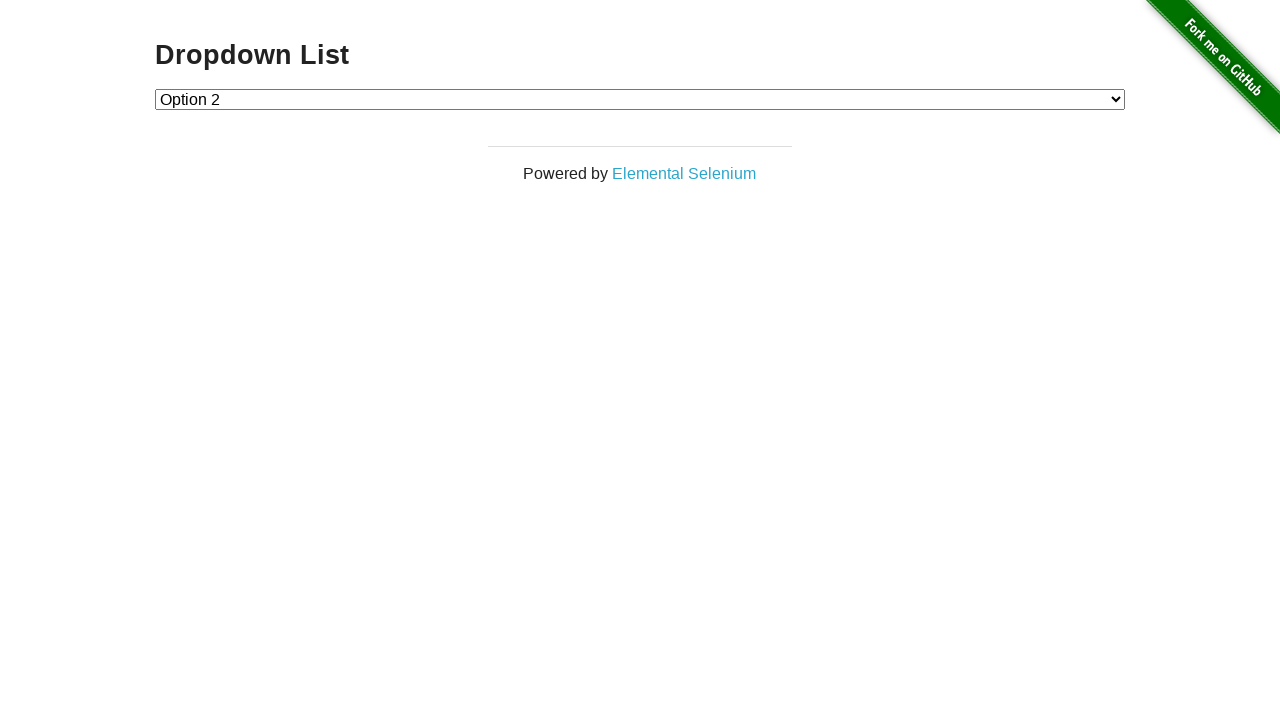

Waited 5 seconds
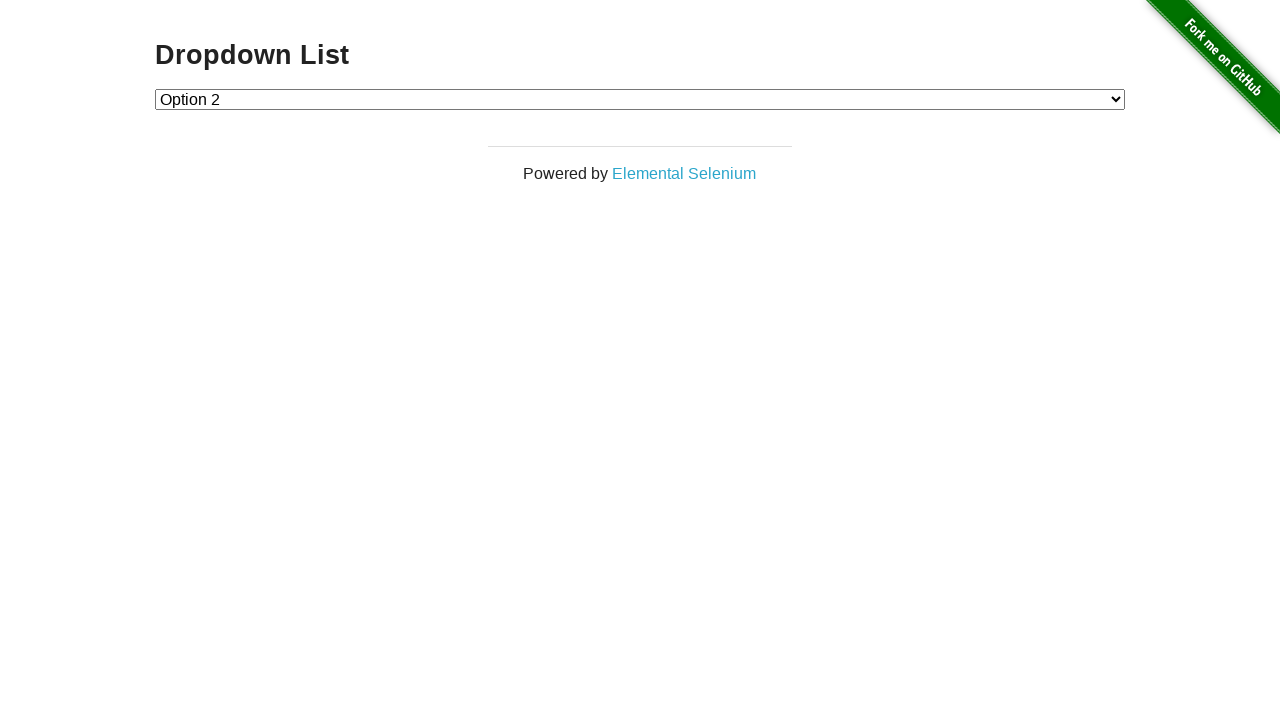

Selected dropdown option by visible text 'Option 1' on select#dropdown
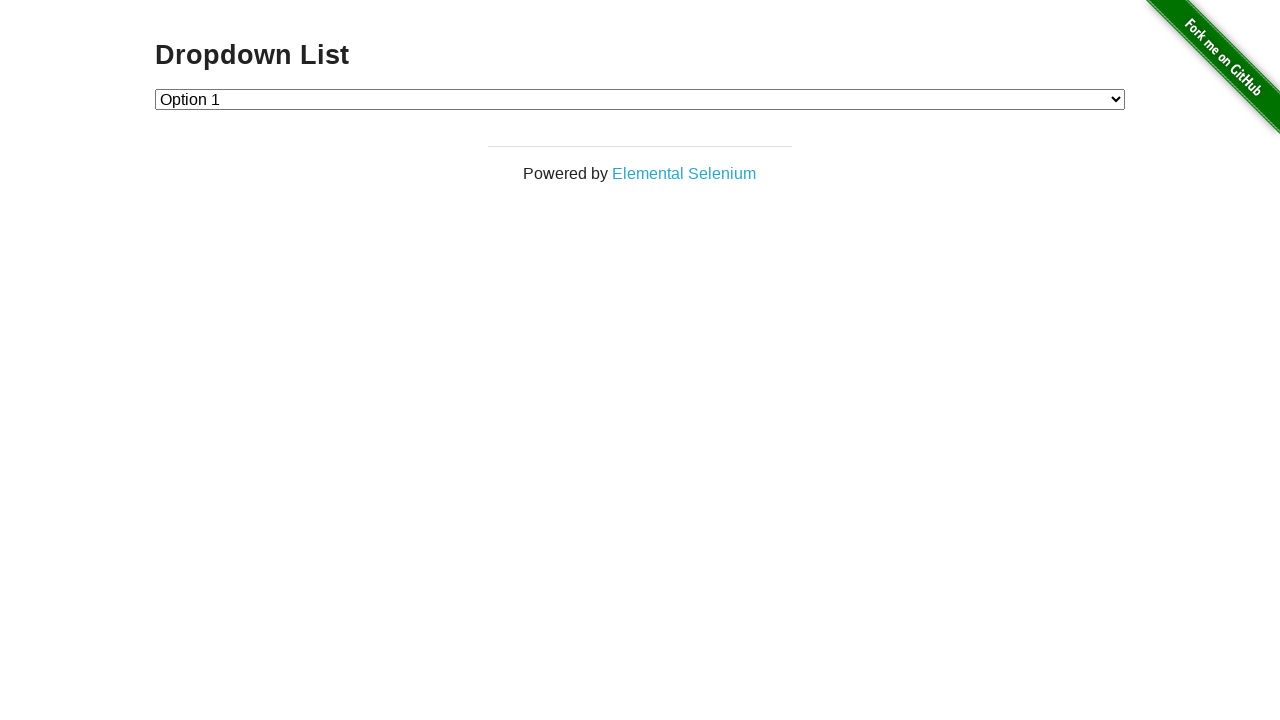

Waited 5 seconds
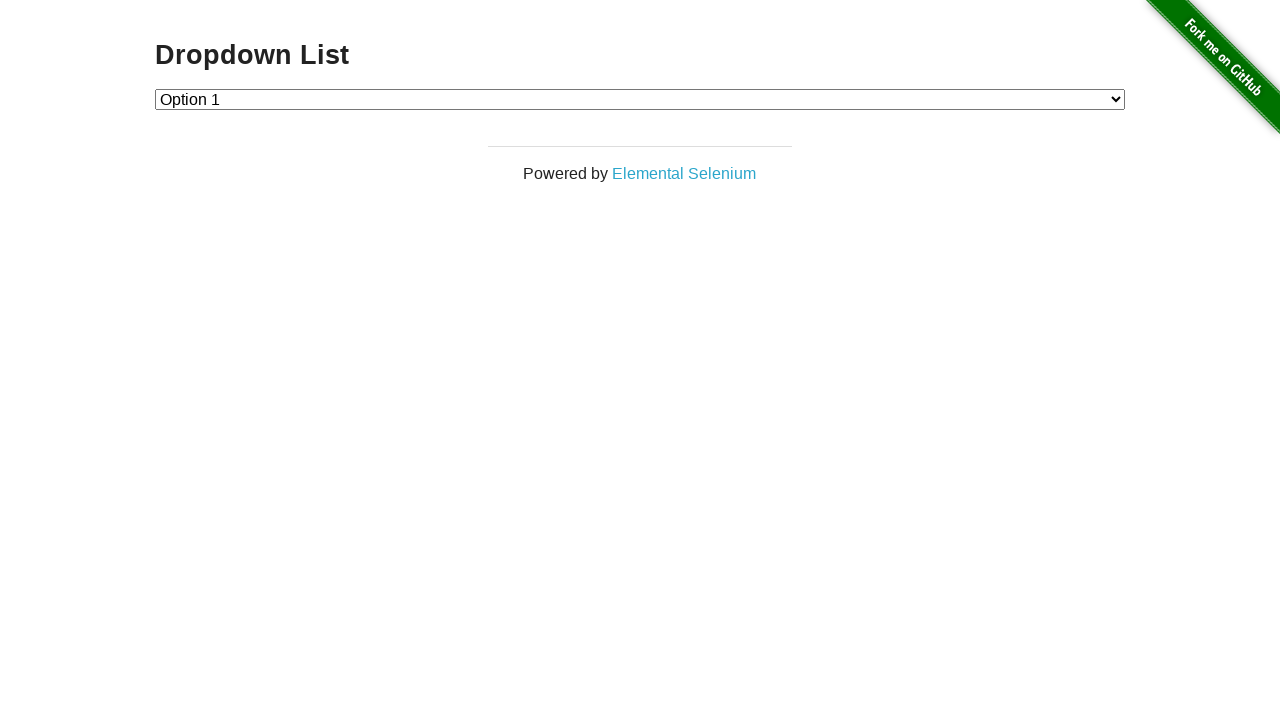

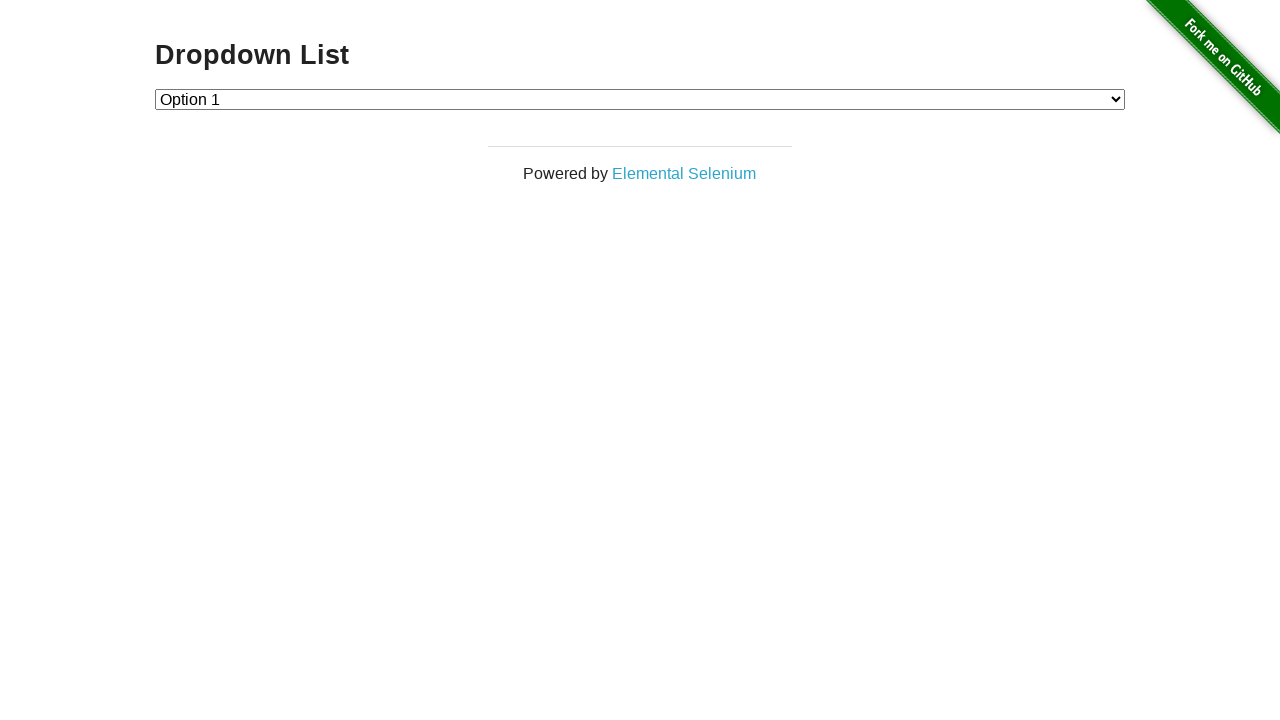